Tests if a popup appears on page load and closes it if present

Starting URL: http://www.kmplayer.com/

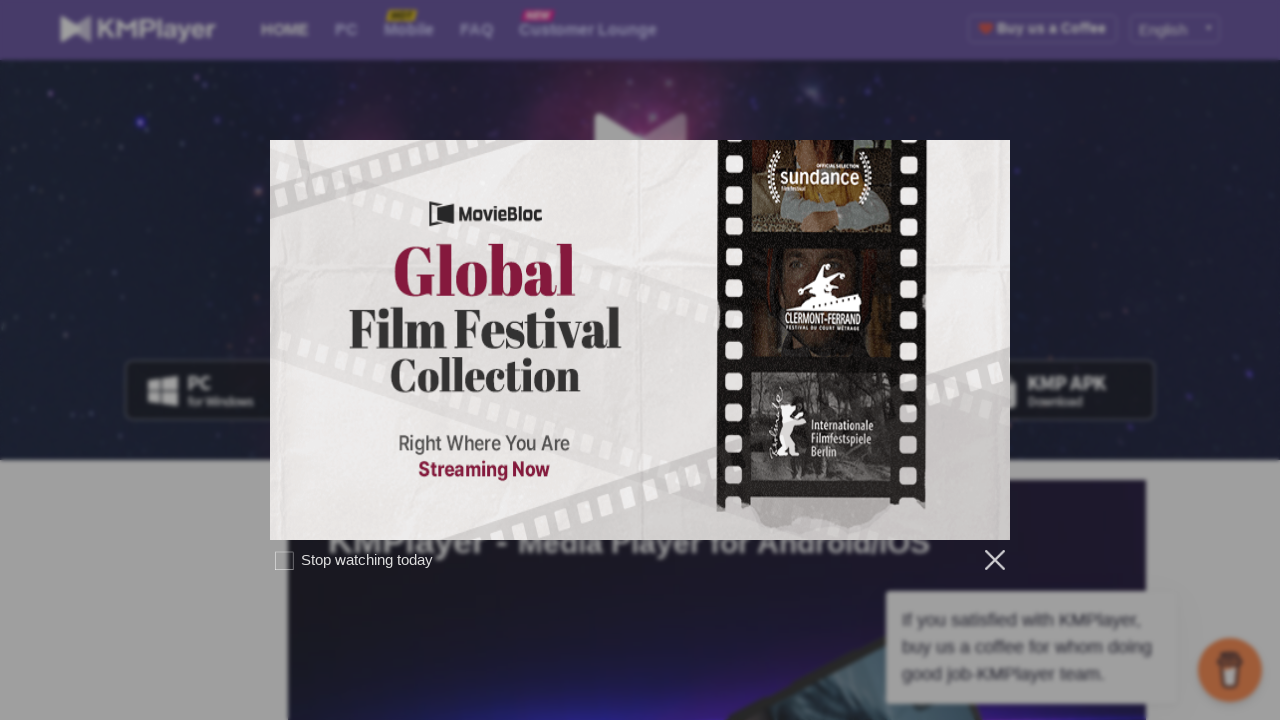

Detected popup is visible on page load
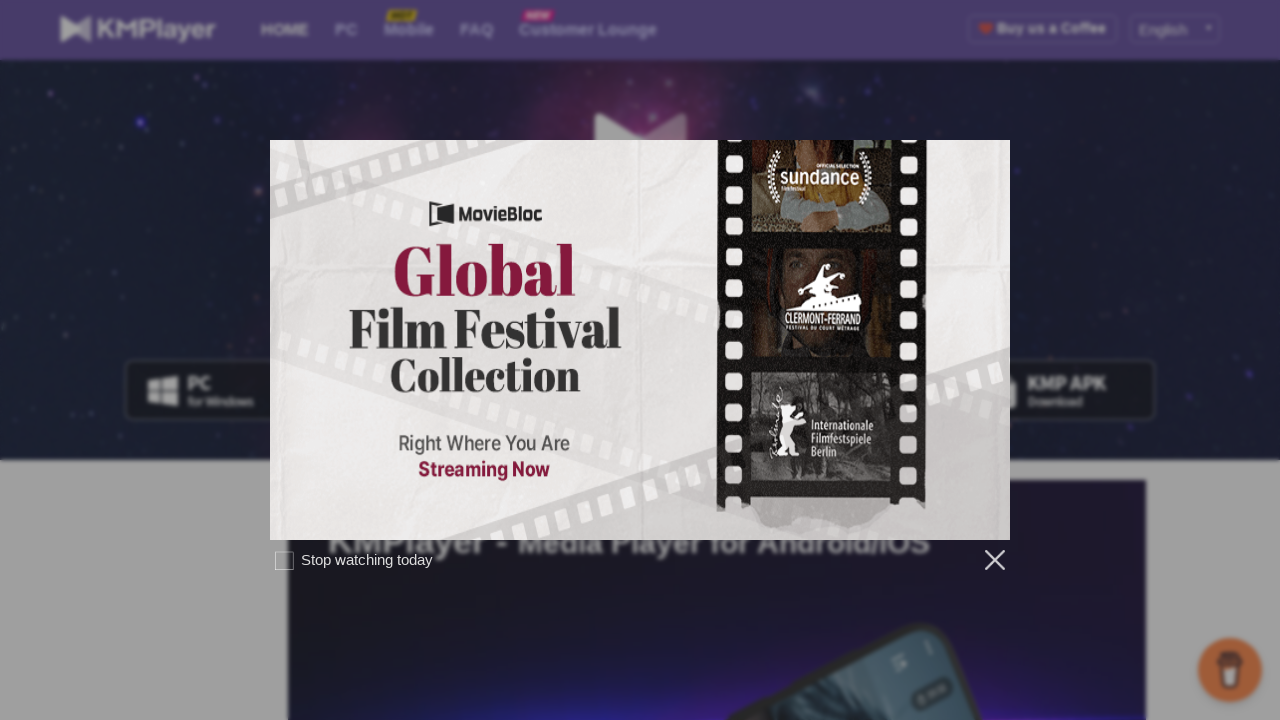

No popup detected on page load on xpath=//div[@class='pop-container']//div[@class='close']
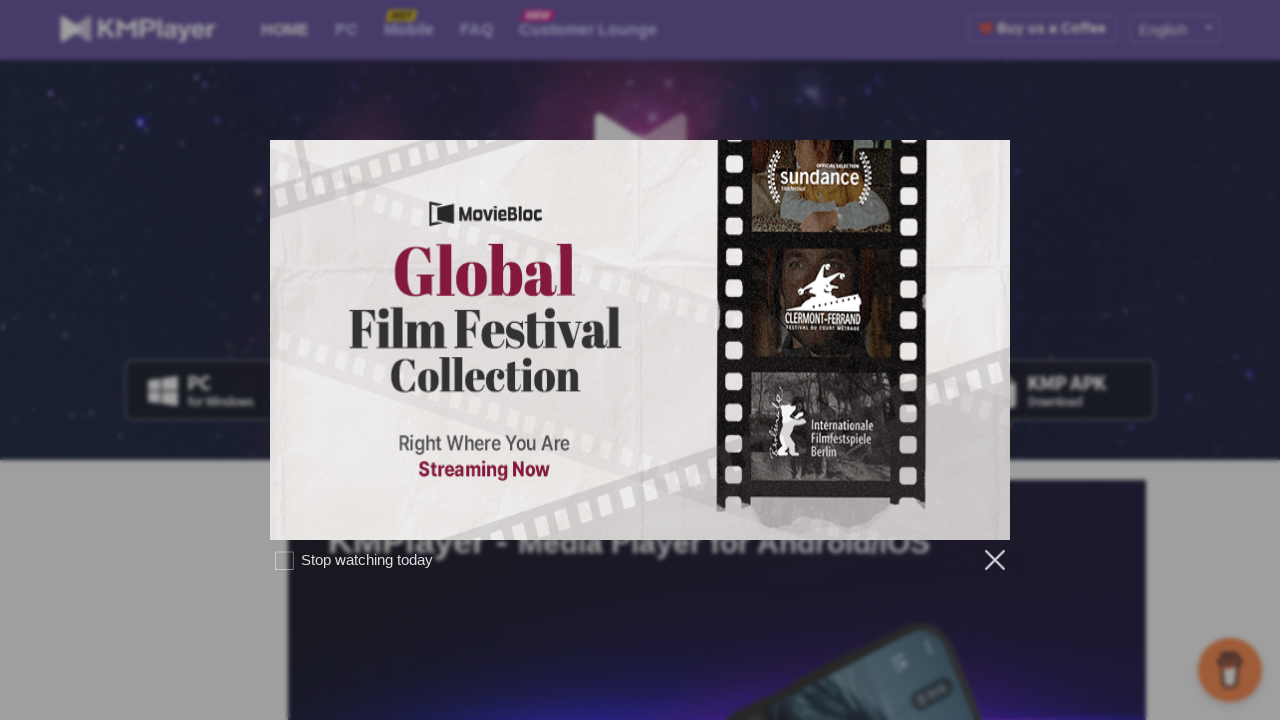

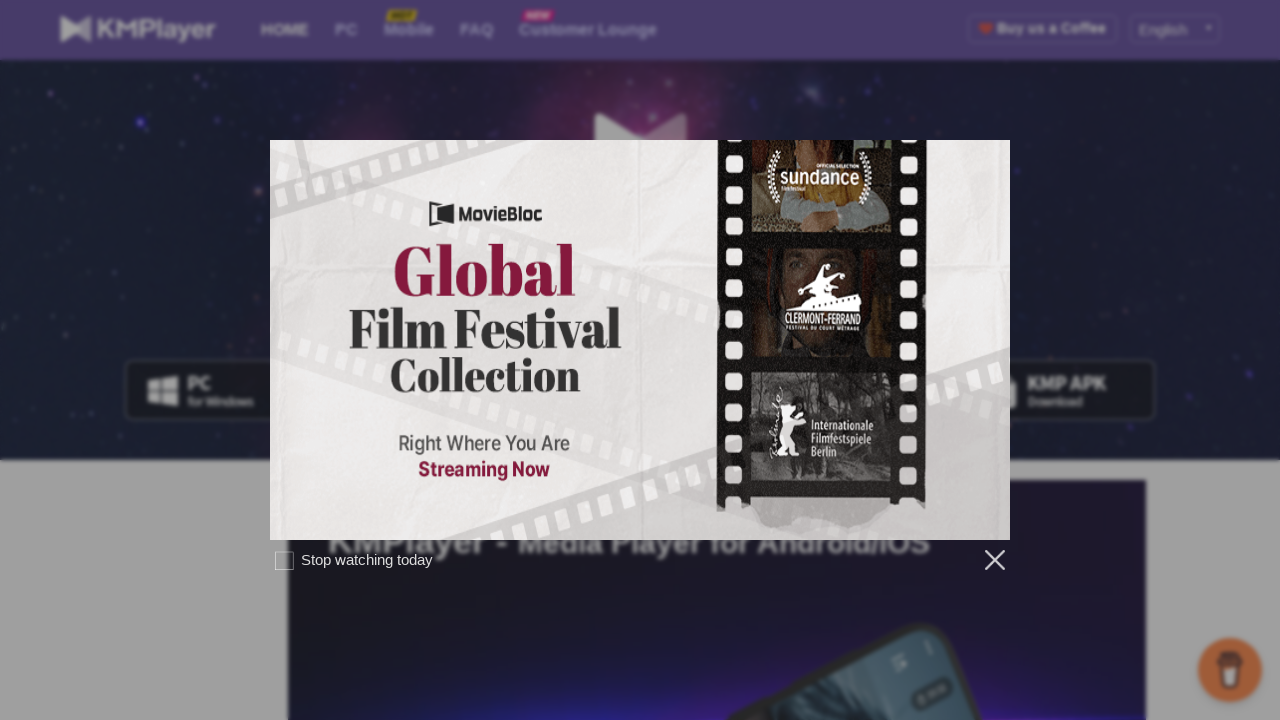